Tests a registration form by filling in first name, last name, and email fields, then submitting and verifying the success message

Starting URL: http://suninjuly.github.io/registration1.html

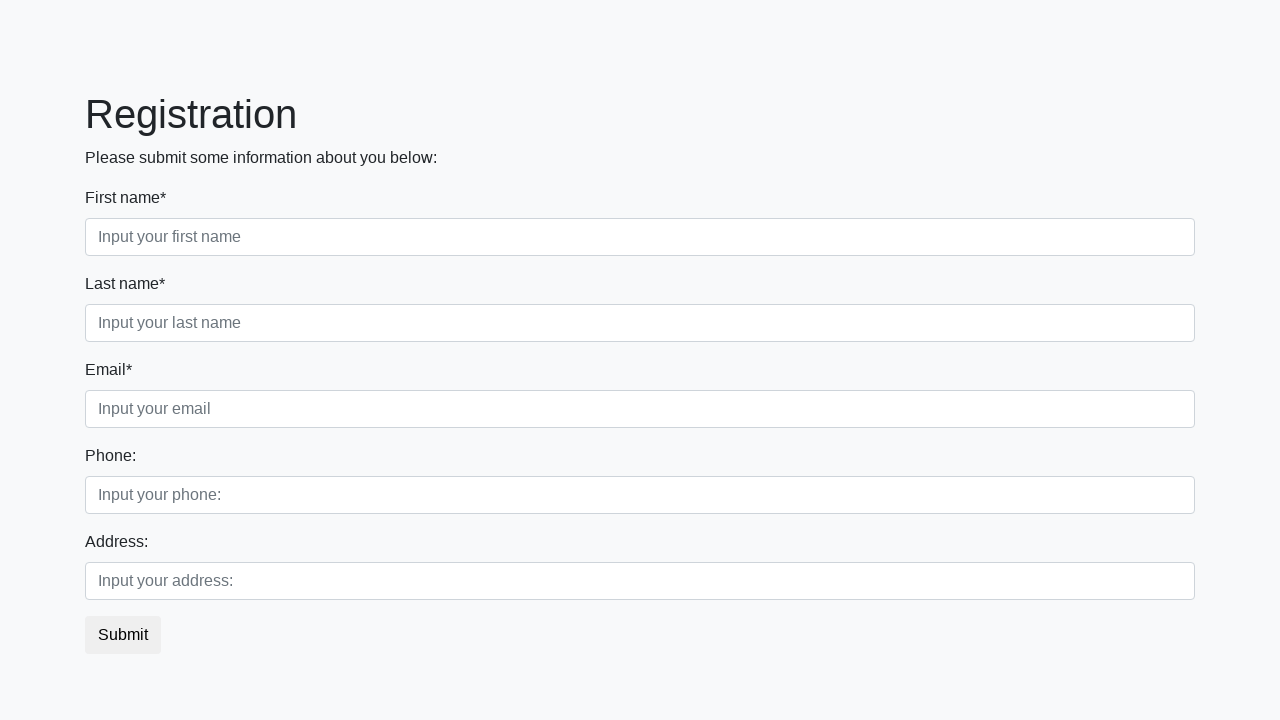

Filled first name field with 'Ivan' on input.first
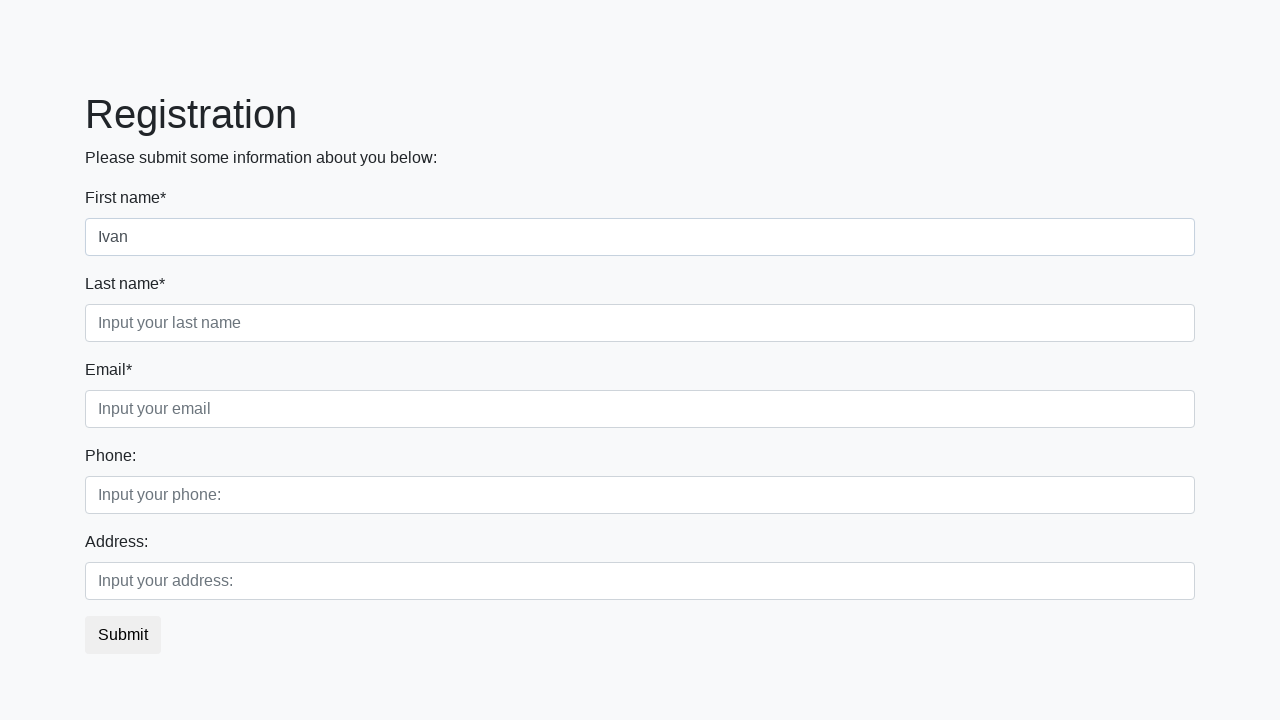

Filled last name field with 'Petrov' on input[placeholder='Input your last name']
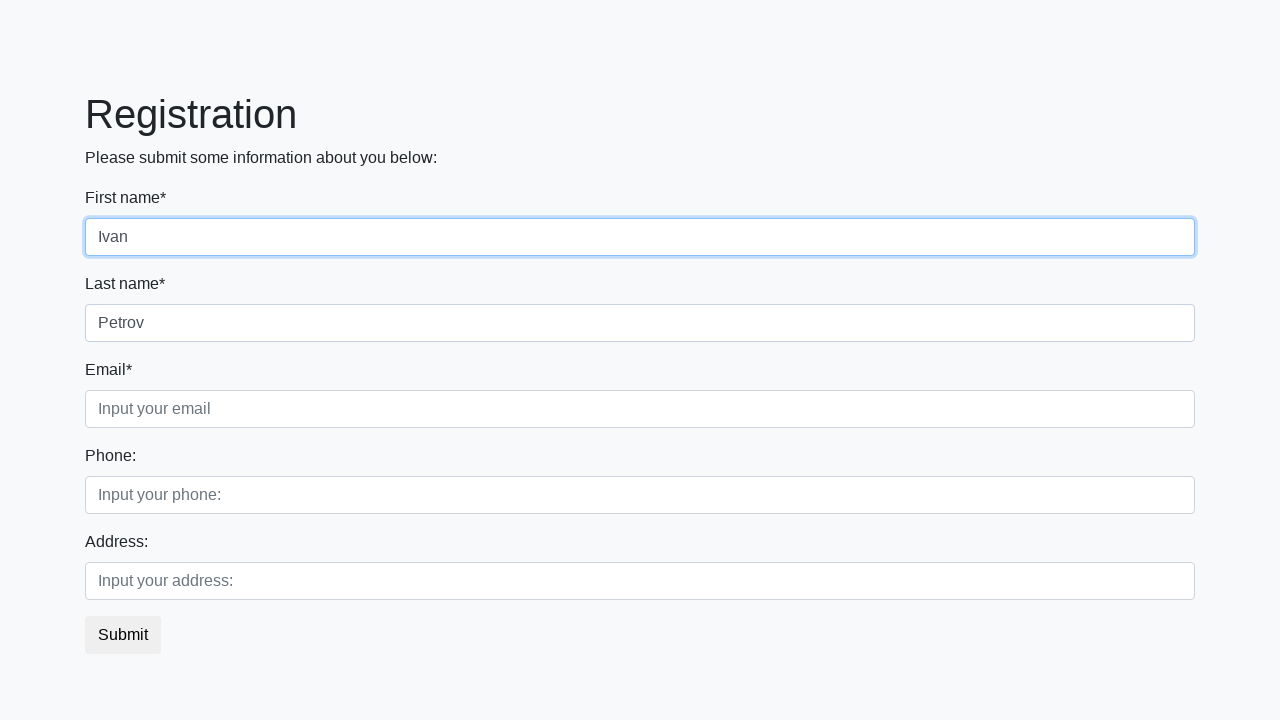

Filled email field with 'i_petrov@gmail.com' on input[placeholder='Input your email']
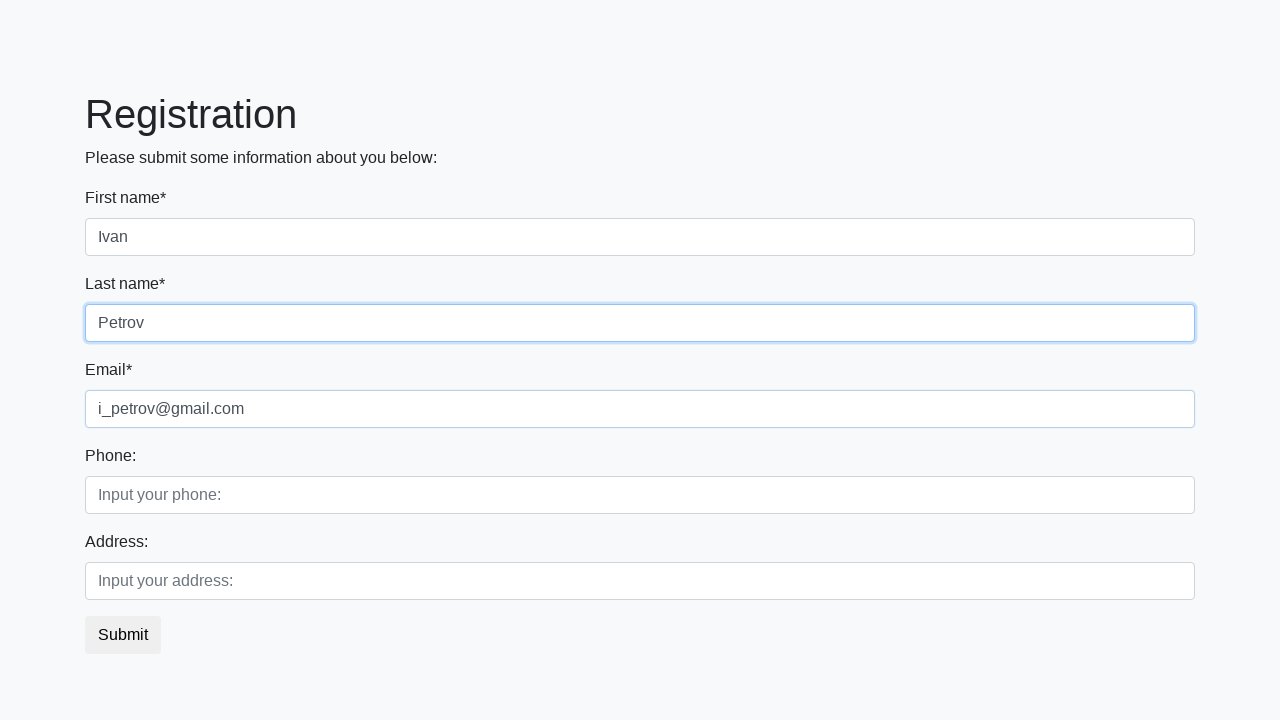

Clicked form submit button at (123, 635) on form>button.btn
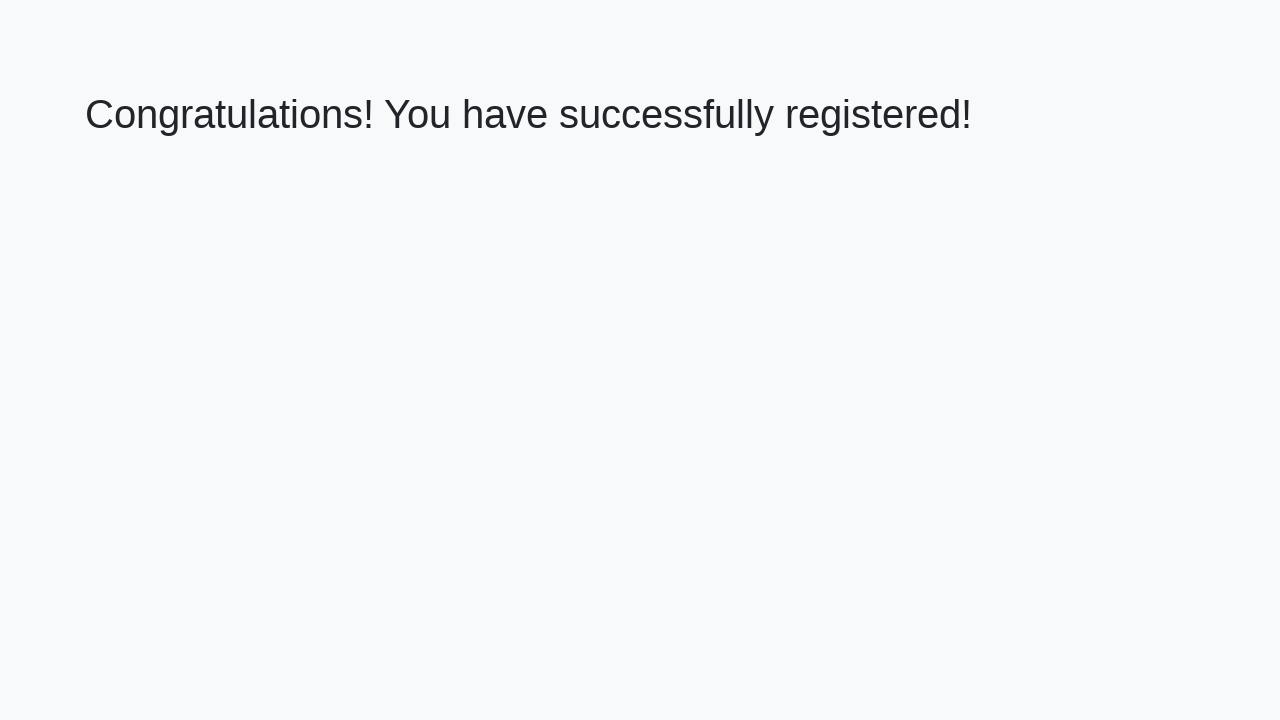

Success page loaded - h1 element appeared
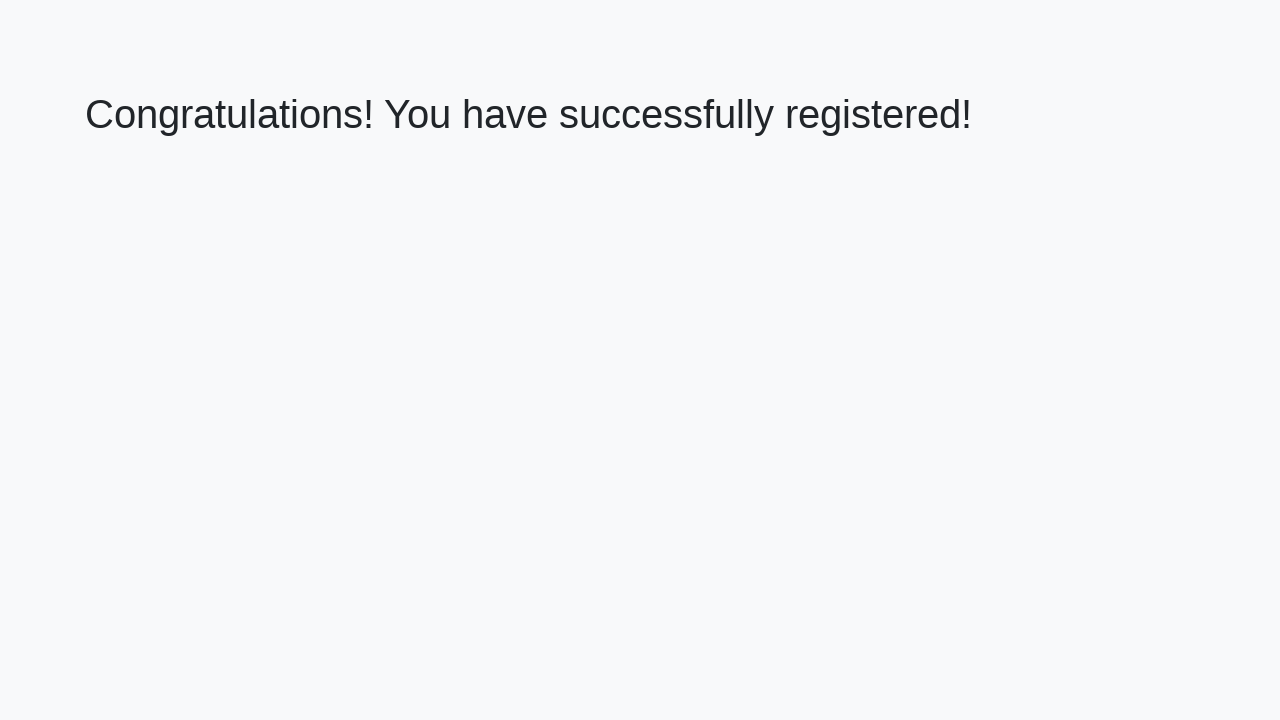

Located success message element
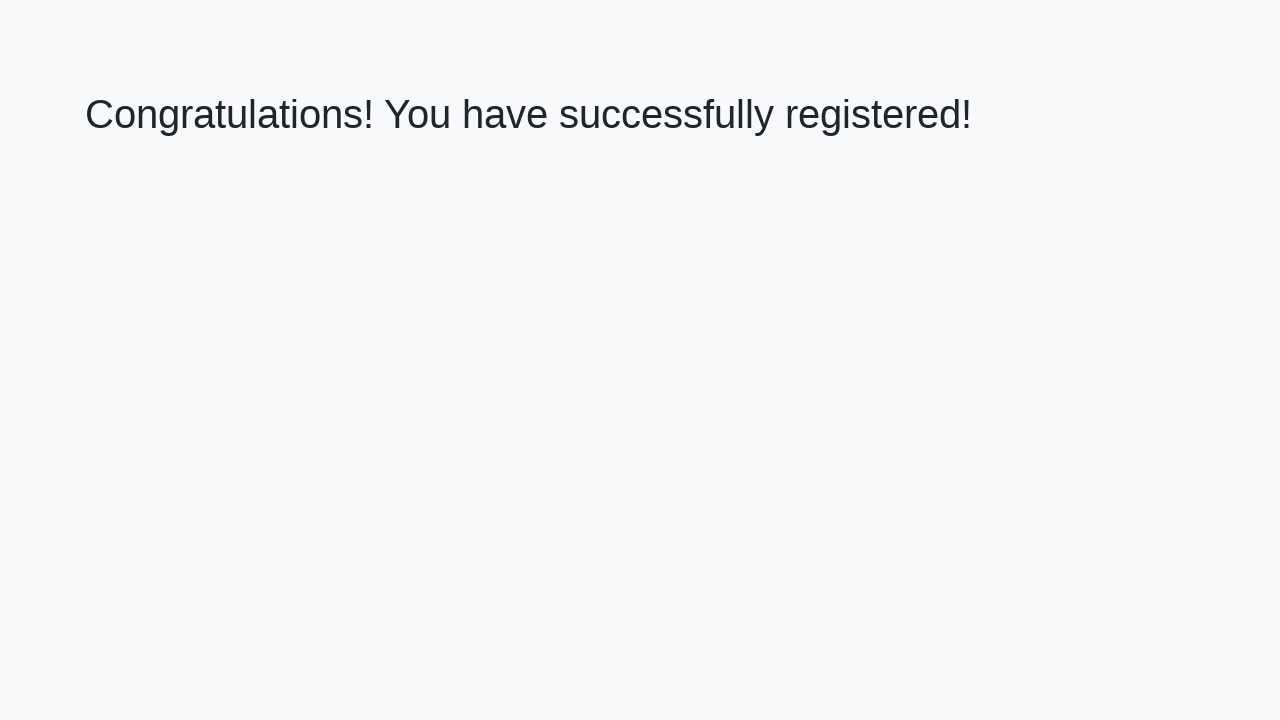

Retrieved success message text: 'Congratulations! You have successfully registered!'
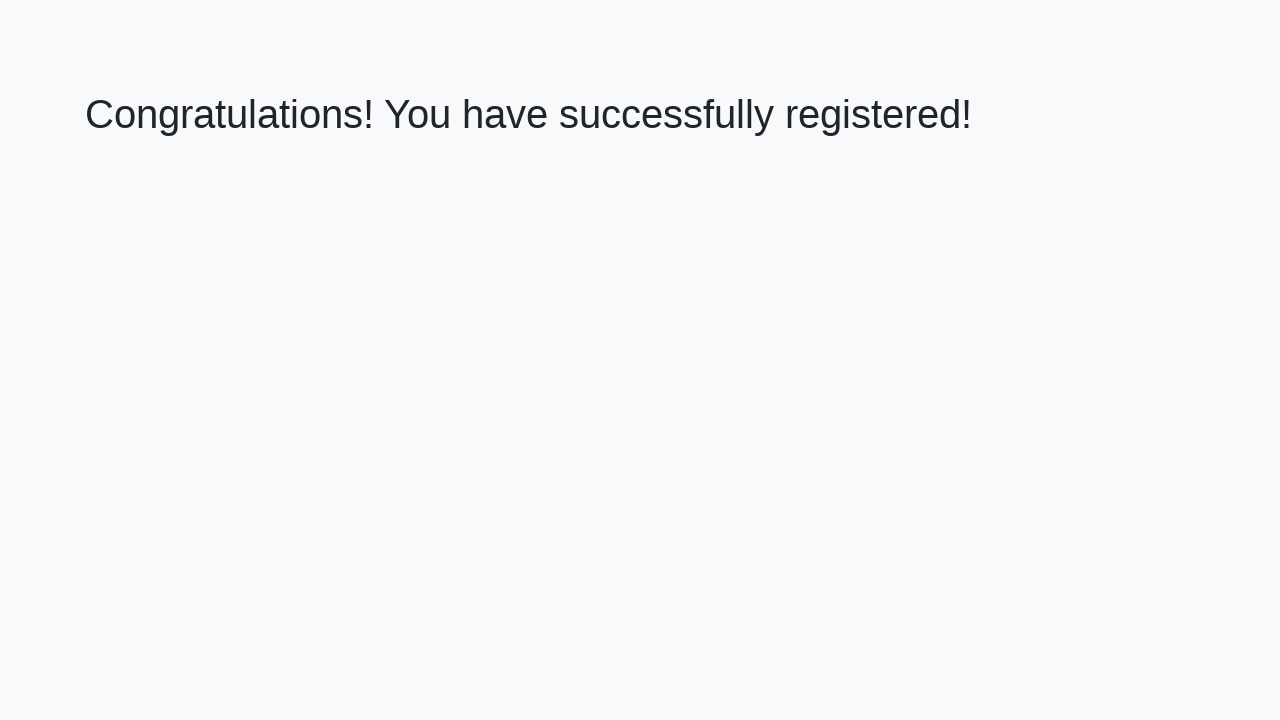

Verified success message matches expected text
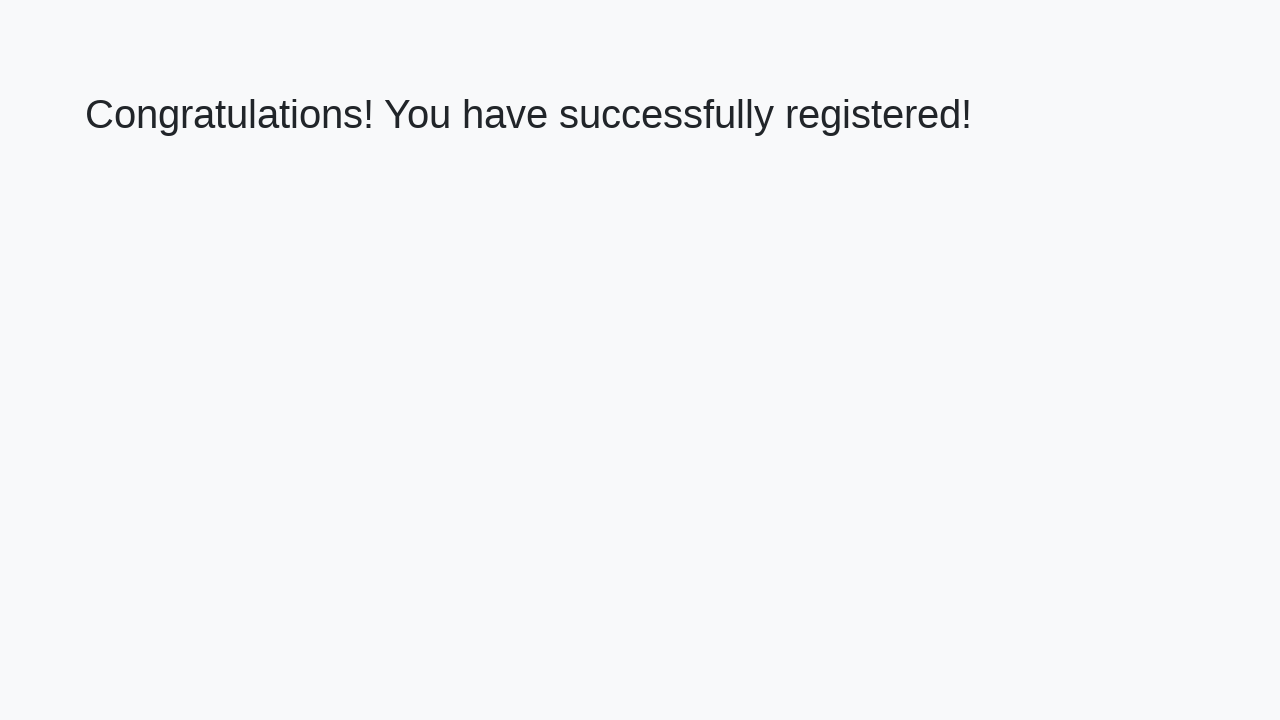

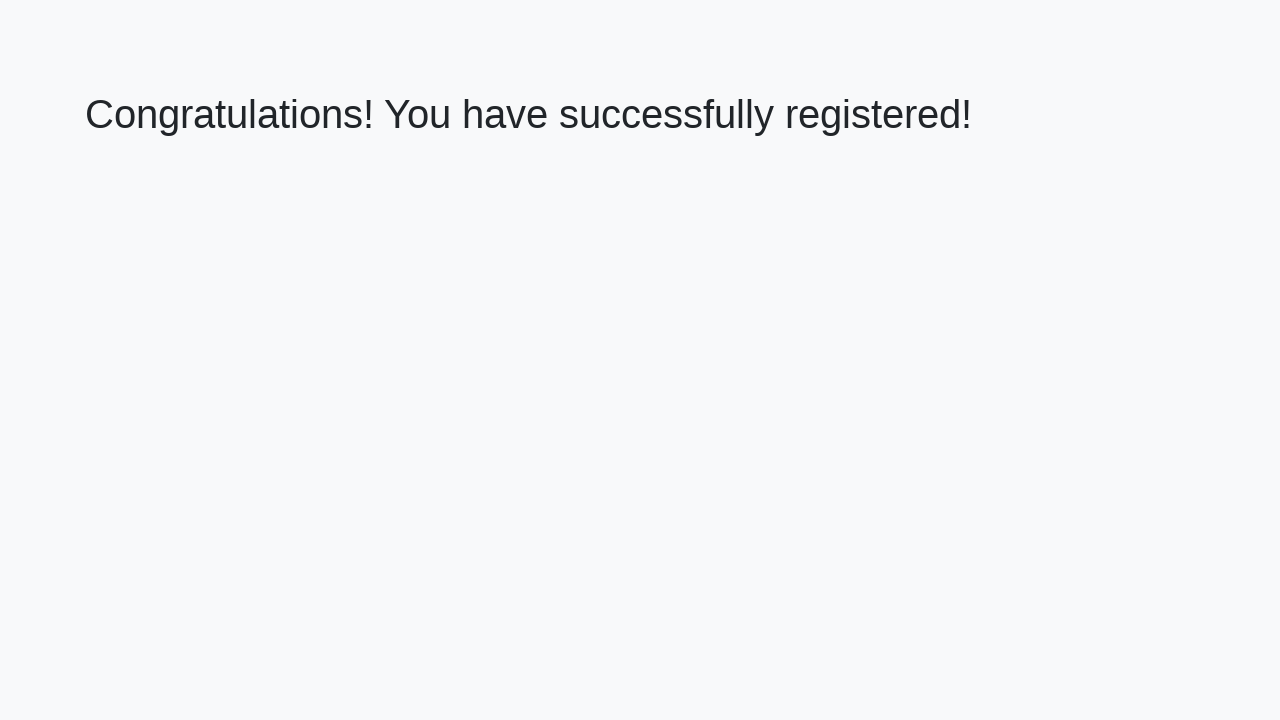